Tests dropdown selection functionality by selecting an option from a dropdown menu by its visible text

Starting URL: http://omayo.blogspot.com/

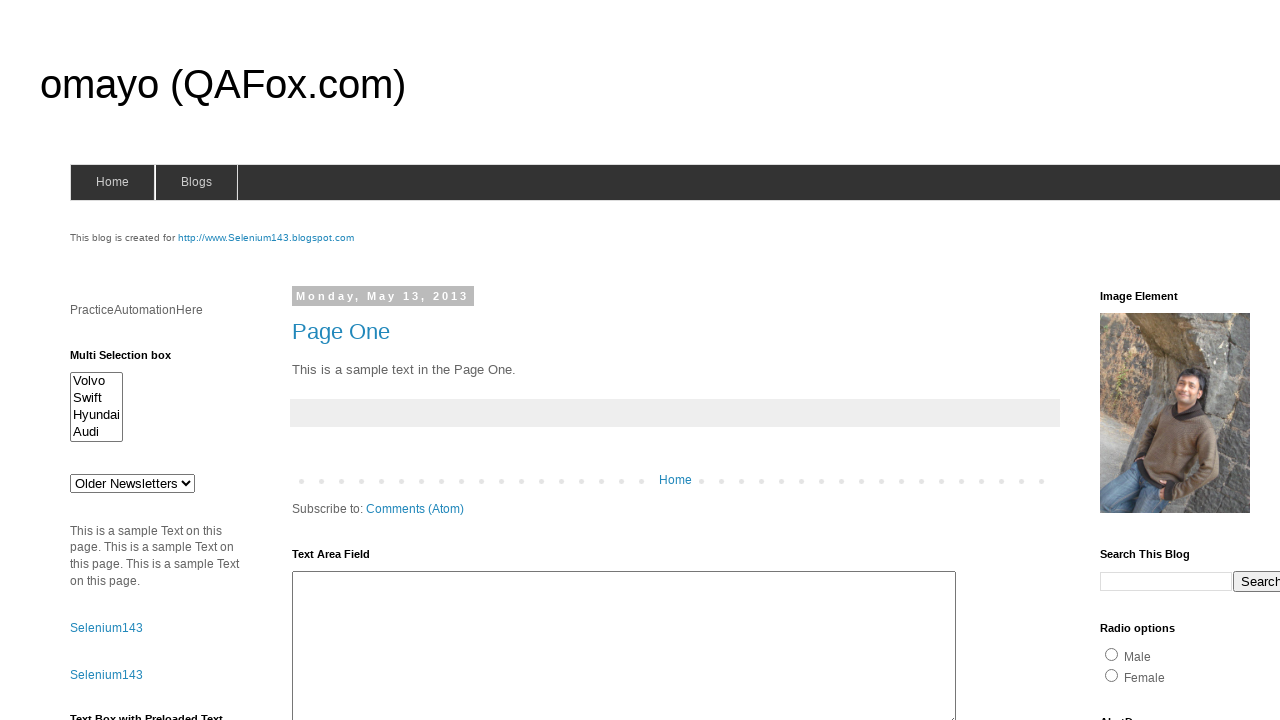

Selected 'doc 3' from dropdown menu on #drop1
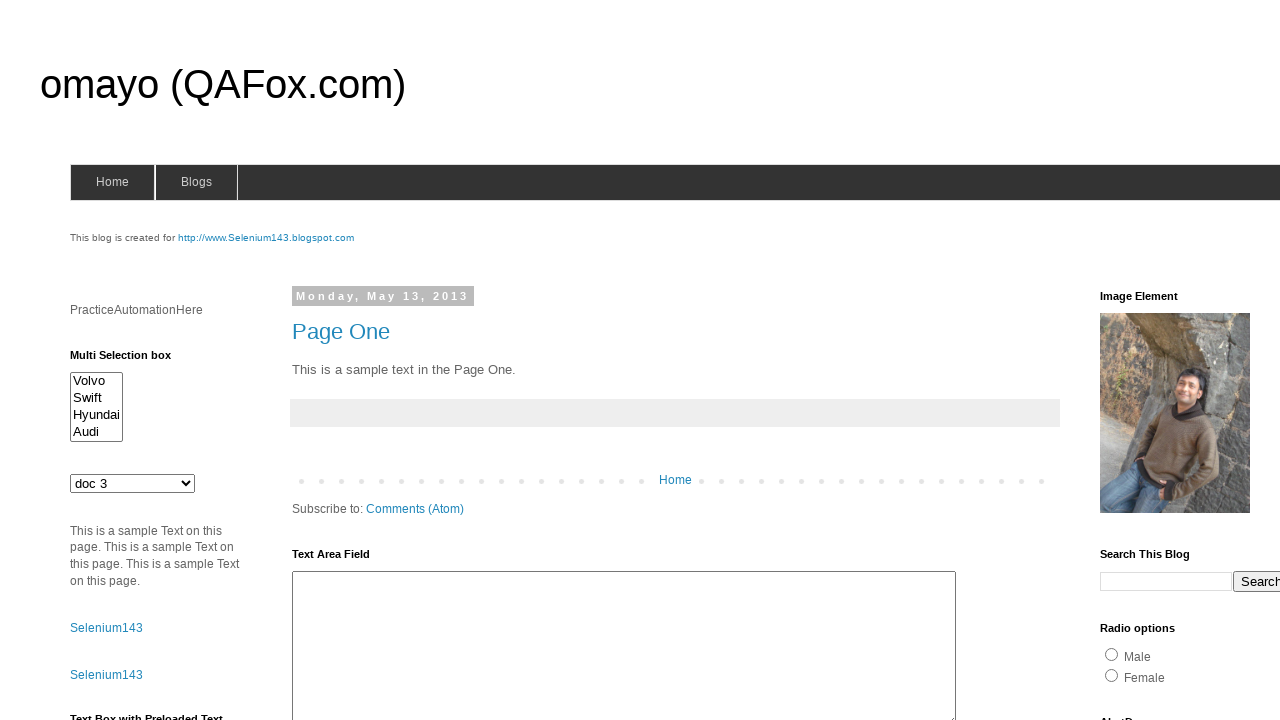

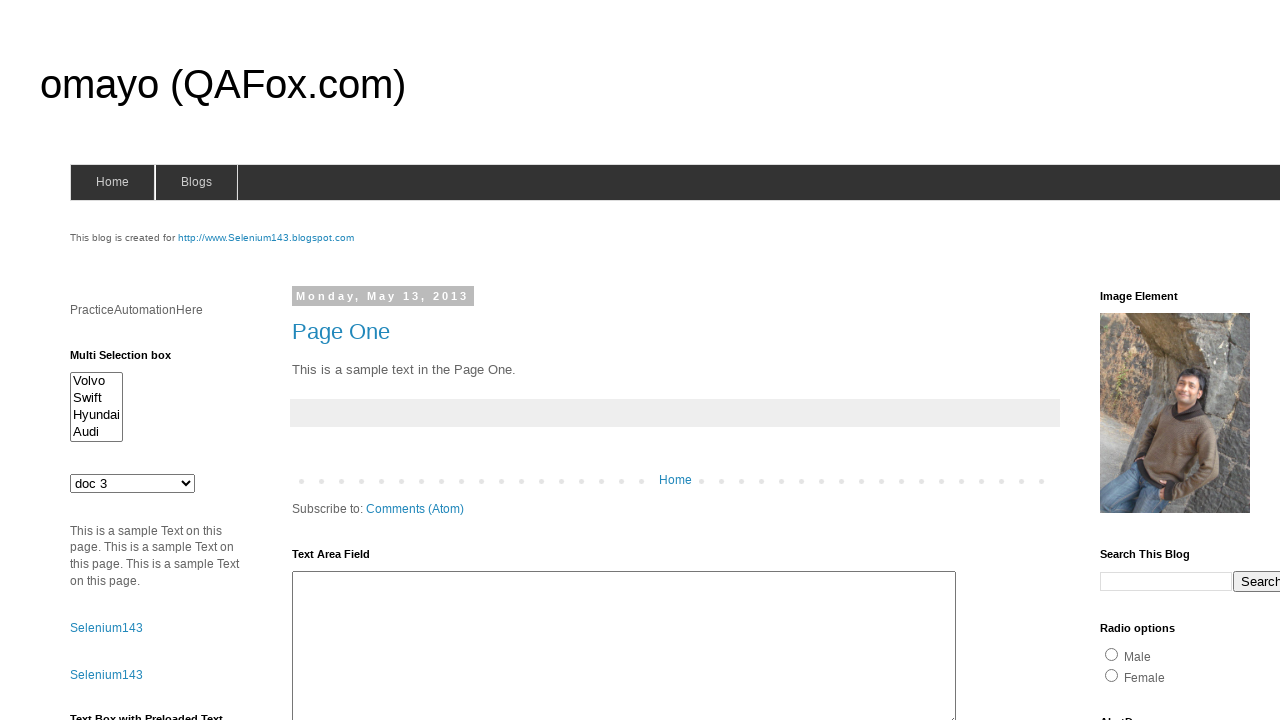